Tests adding a Samsung Galaxy S6 phone to the shopping cart by navigating to the phones section, finding the specific product, and confirming the add to cart action

Starting URL: https://www.demoblaze.com/

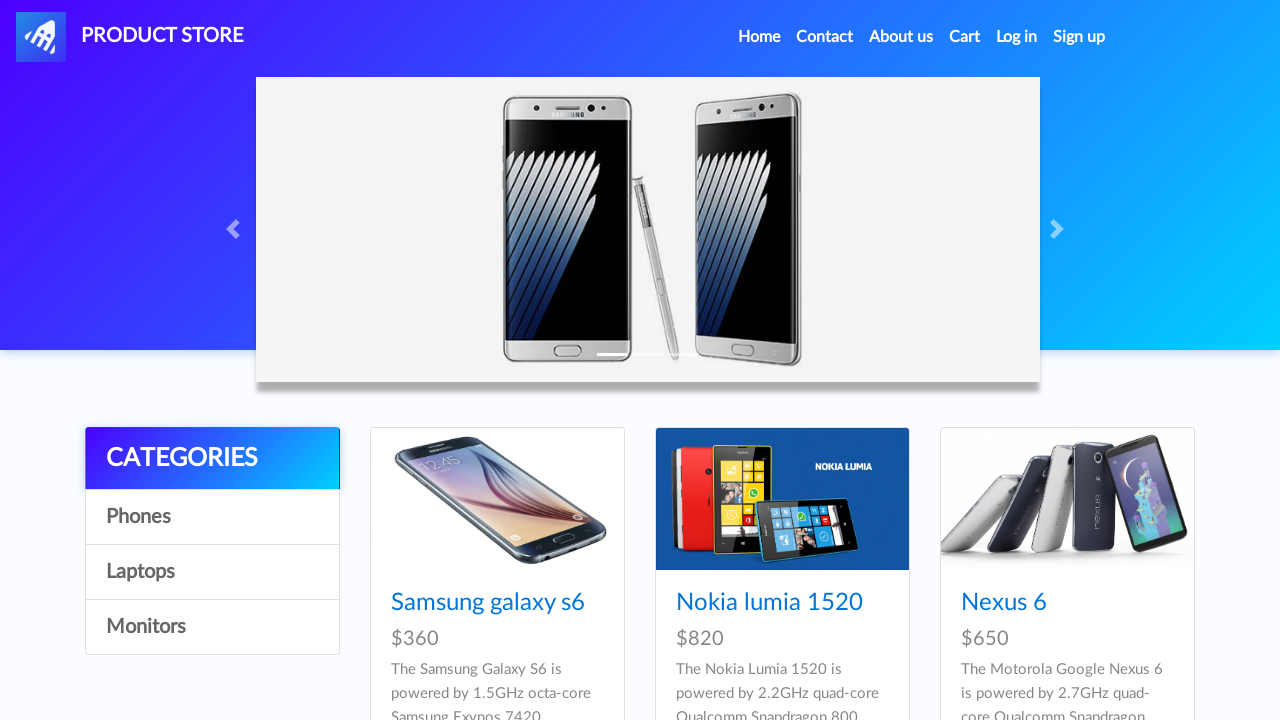

Clicked on Phones category link at (212, 517) on text=Phones
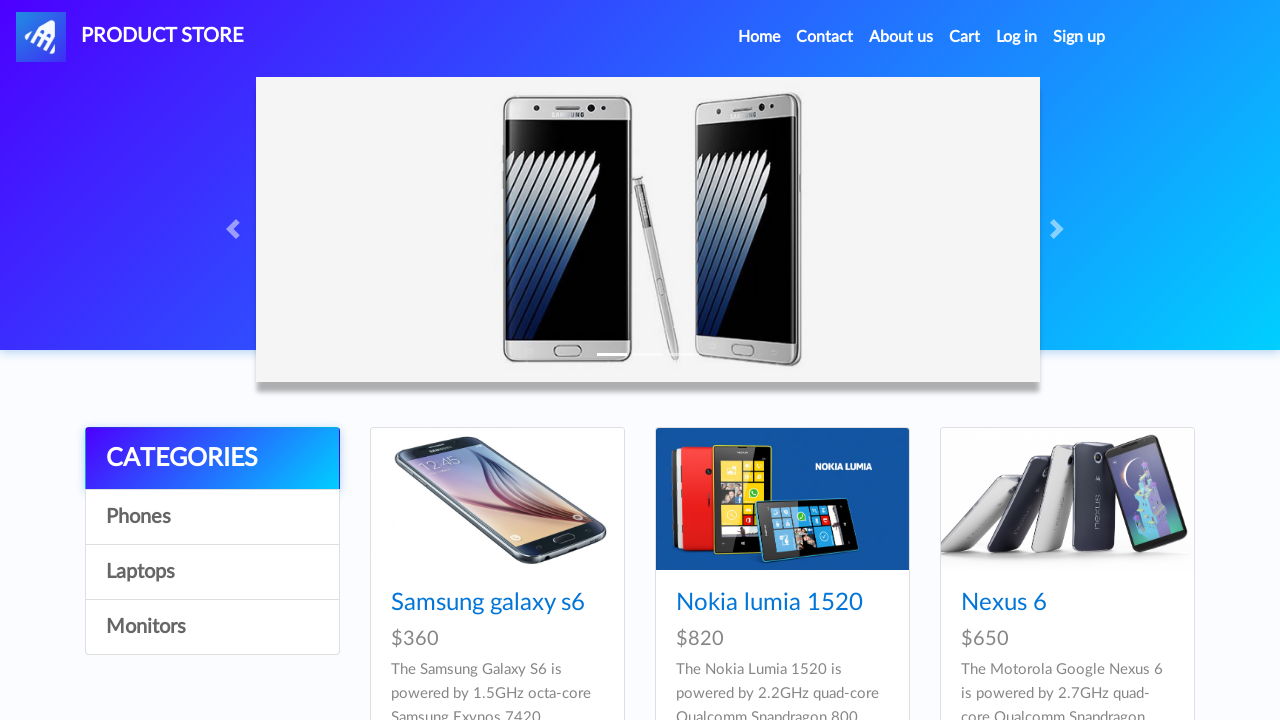

Phone listings loaded successfully
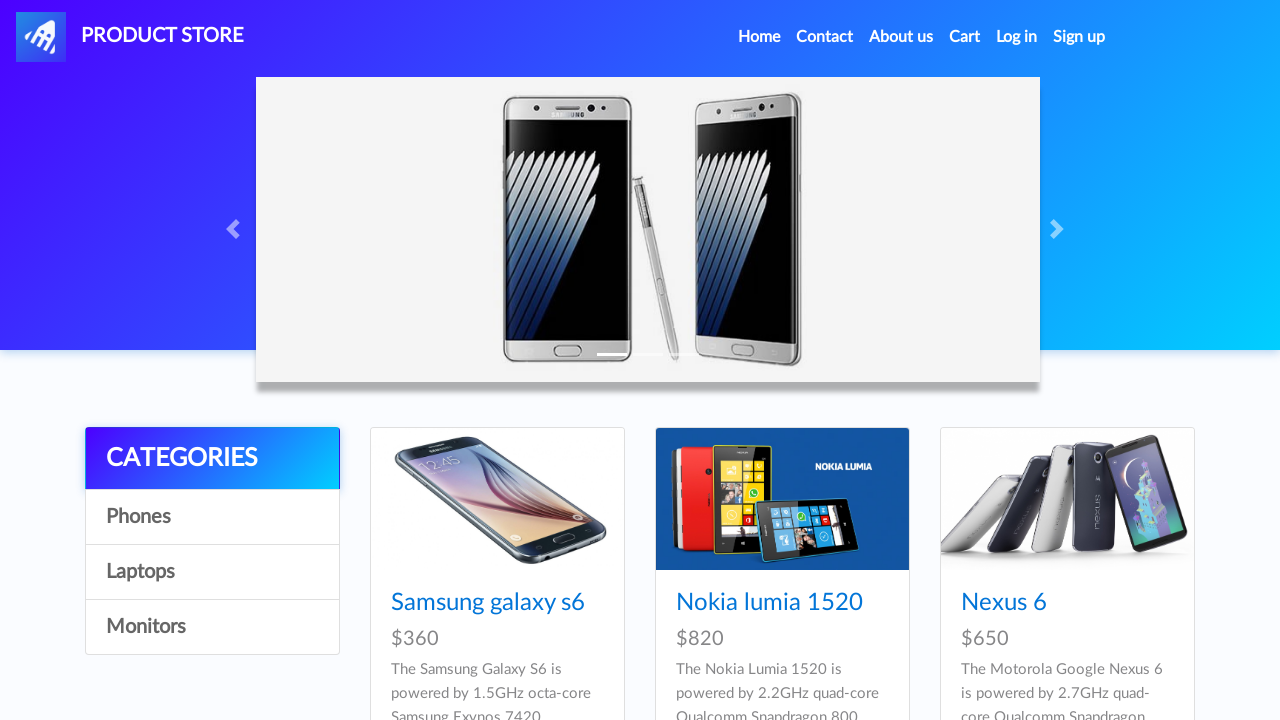

Retrieved all phone product links from listings
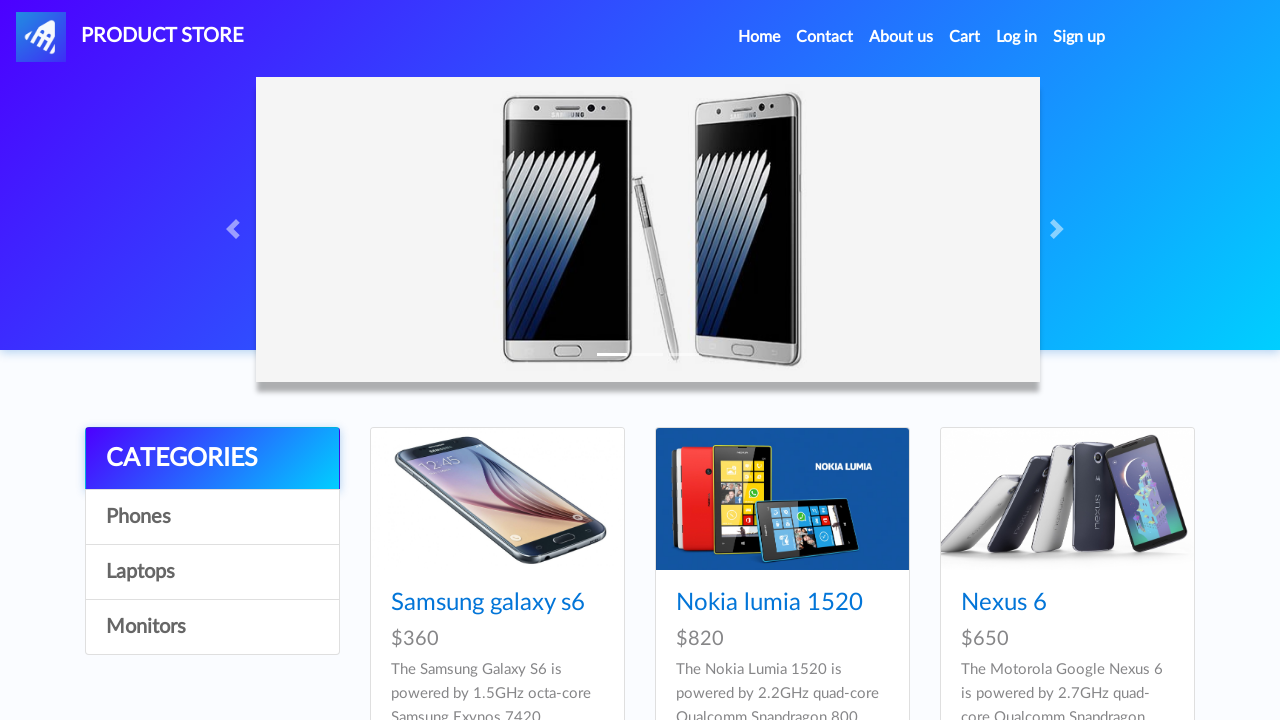

Clicked on Samsung Galaxy S6 product
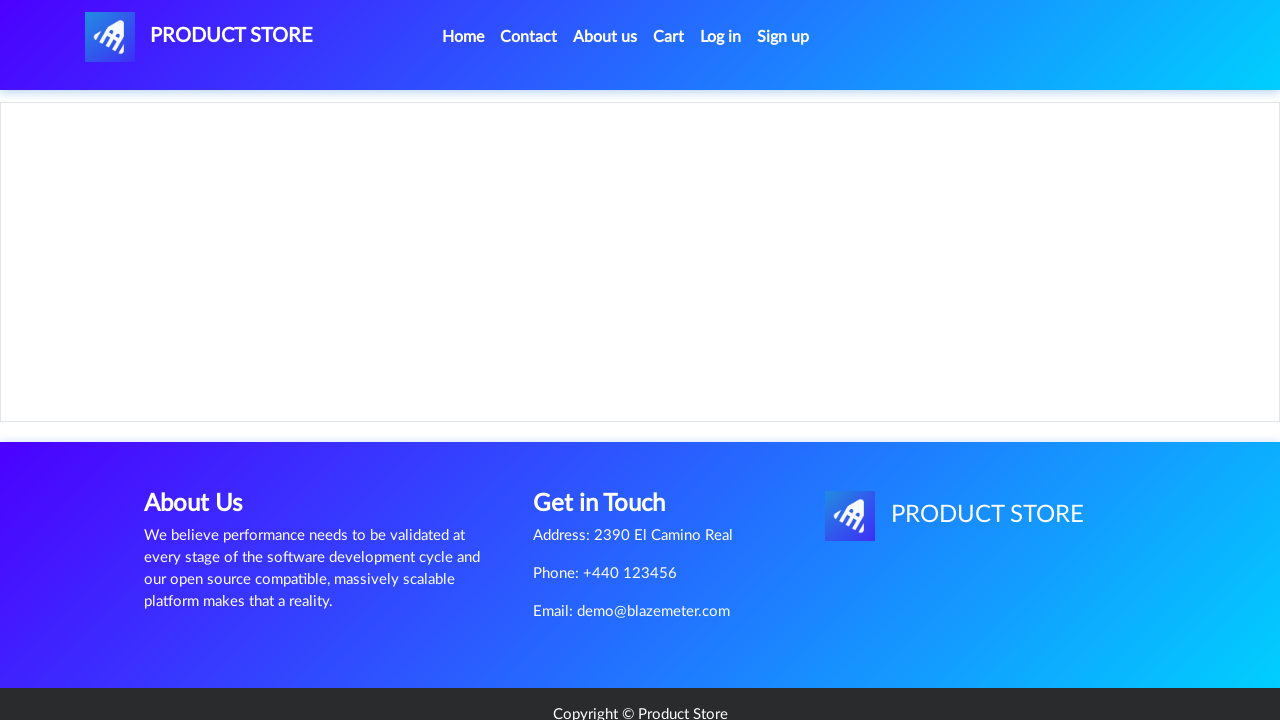

Product page loaded with Add to cart button
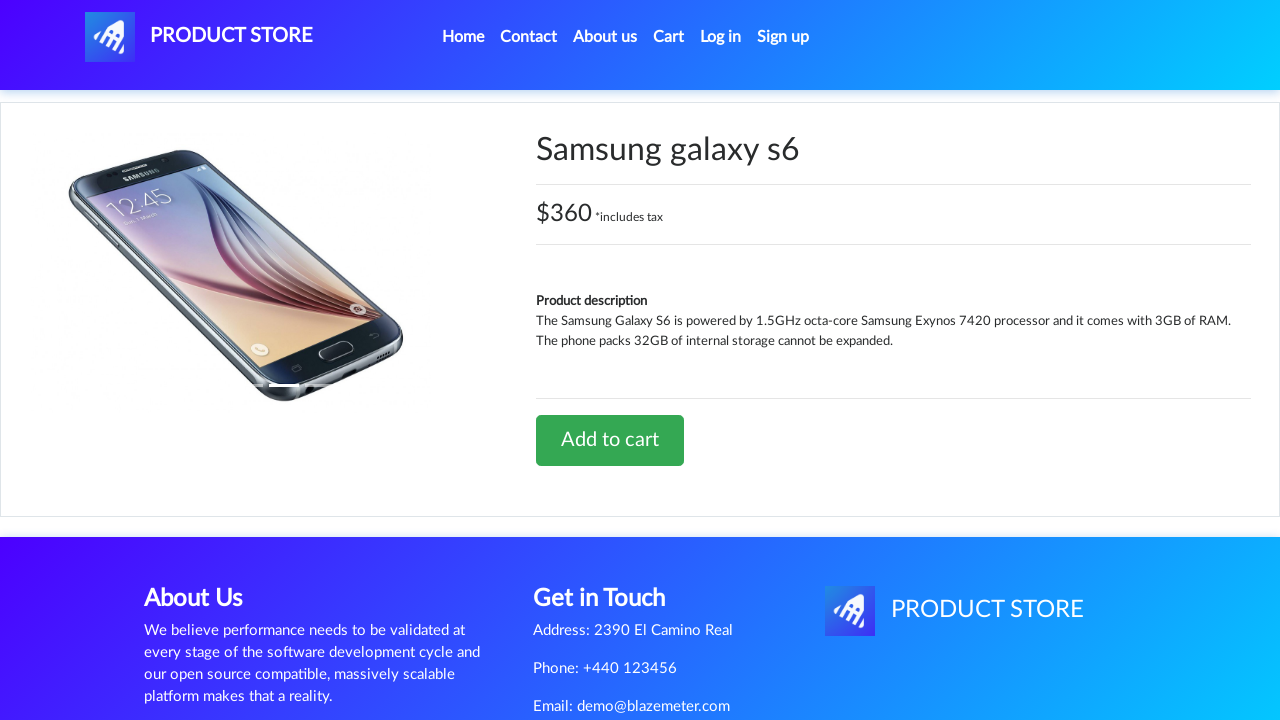

Clicked Add to cart button for Samsung Galaxy S6 at (610, 440) on text=Add to cart
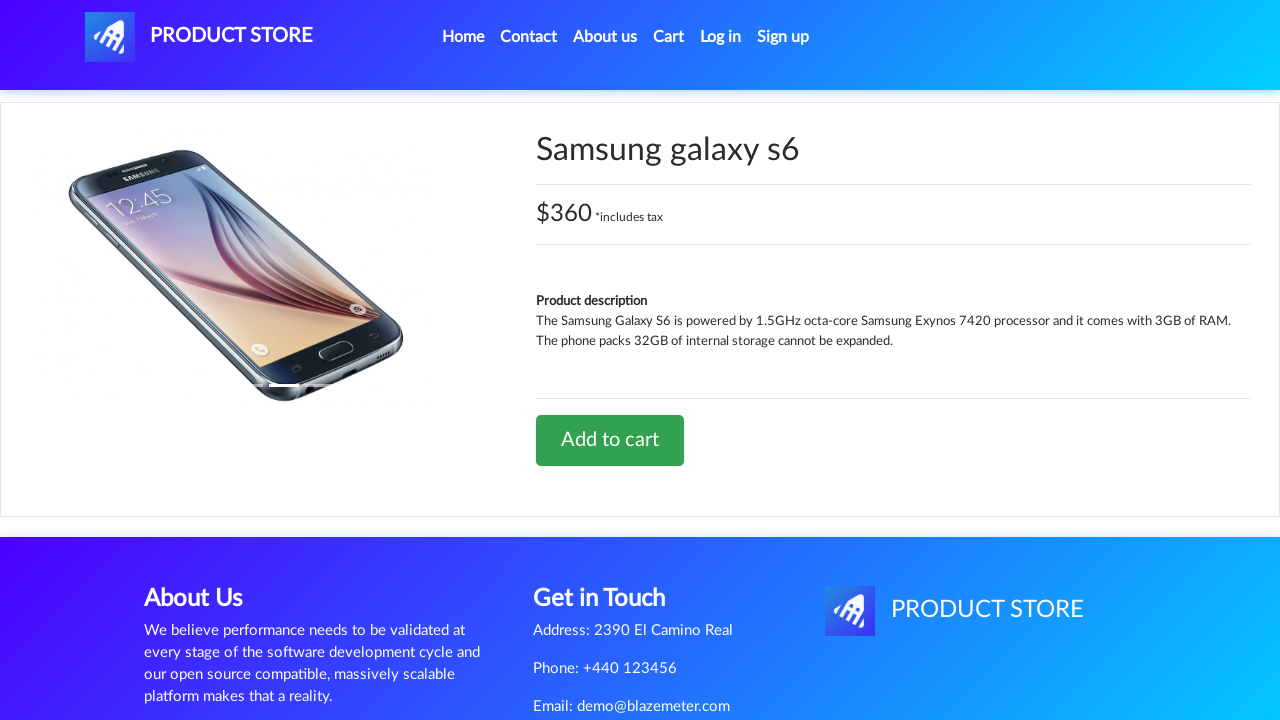

Accepted confirmation dialog for adding item to cart
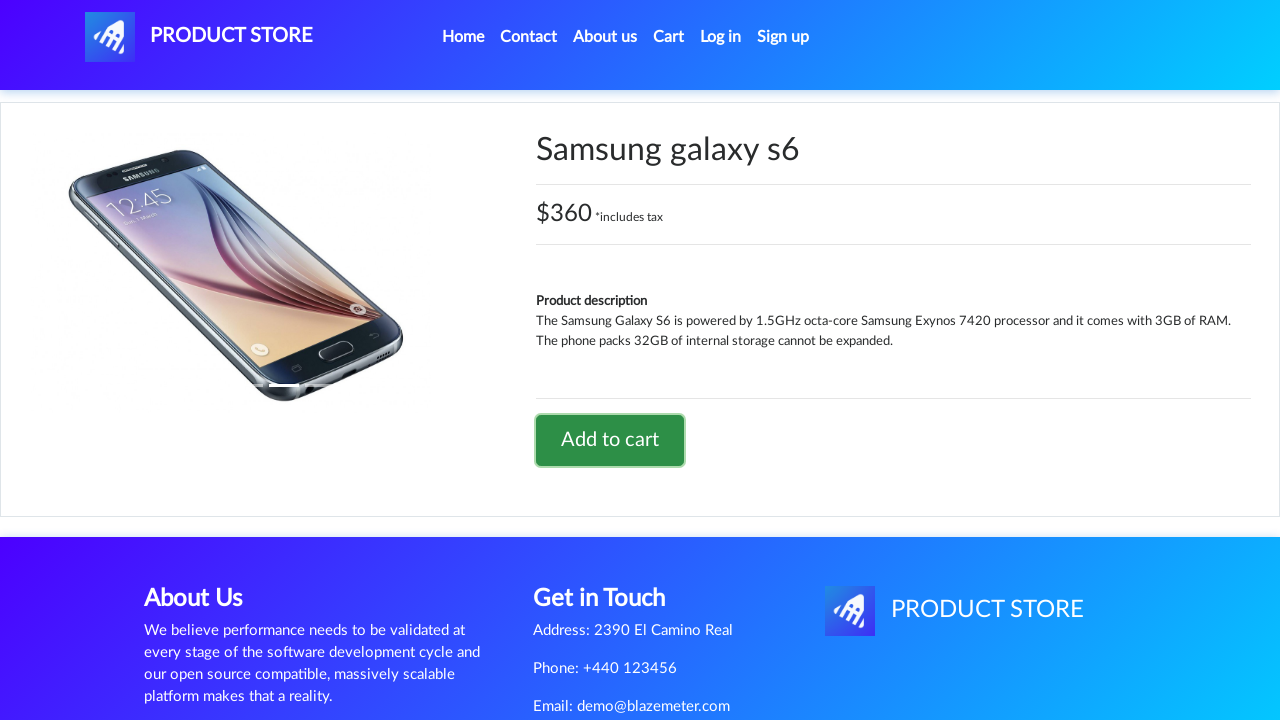

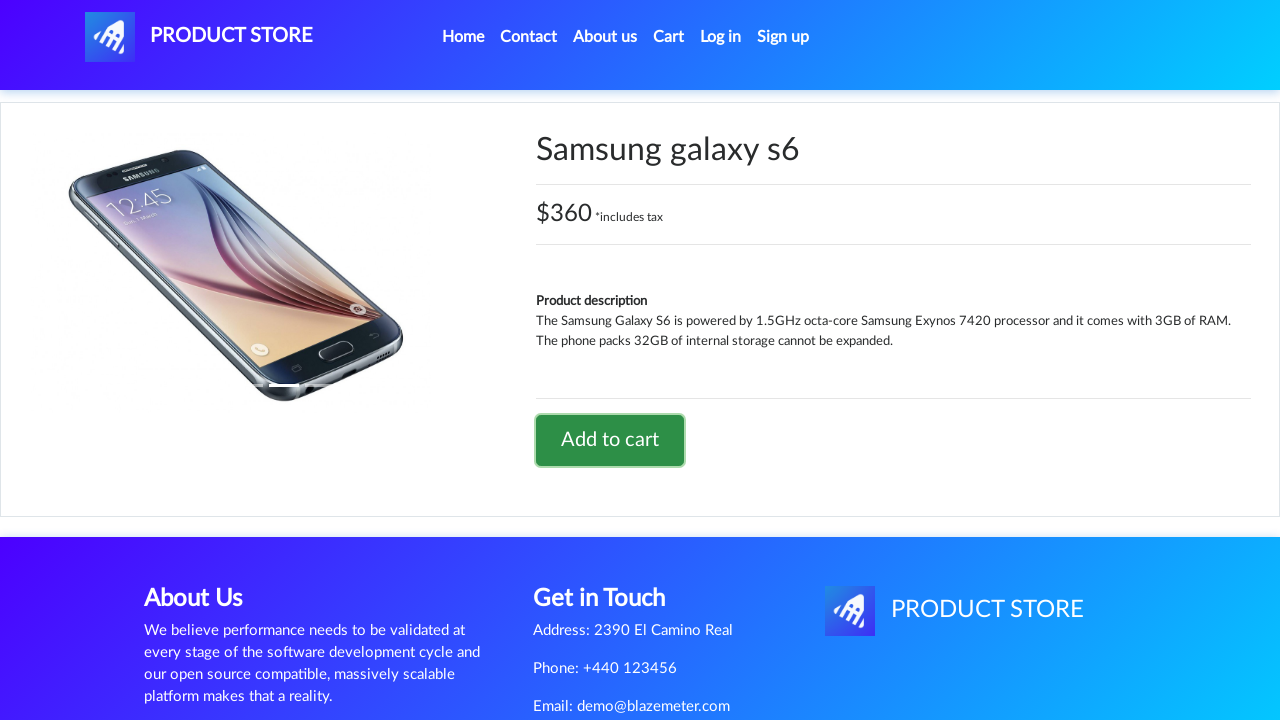